Tests that a button with dynamic ID changes its ID value after page refresh

Starting URL: http://uitestingplayground.com/

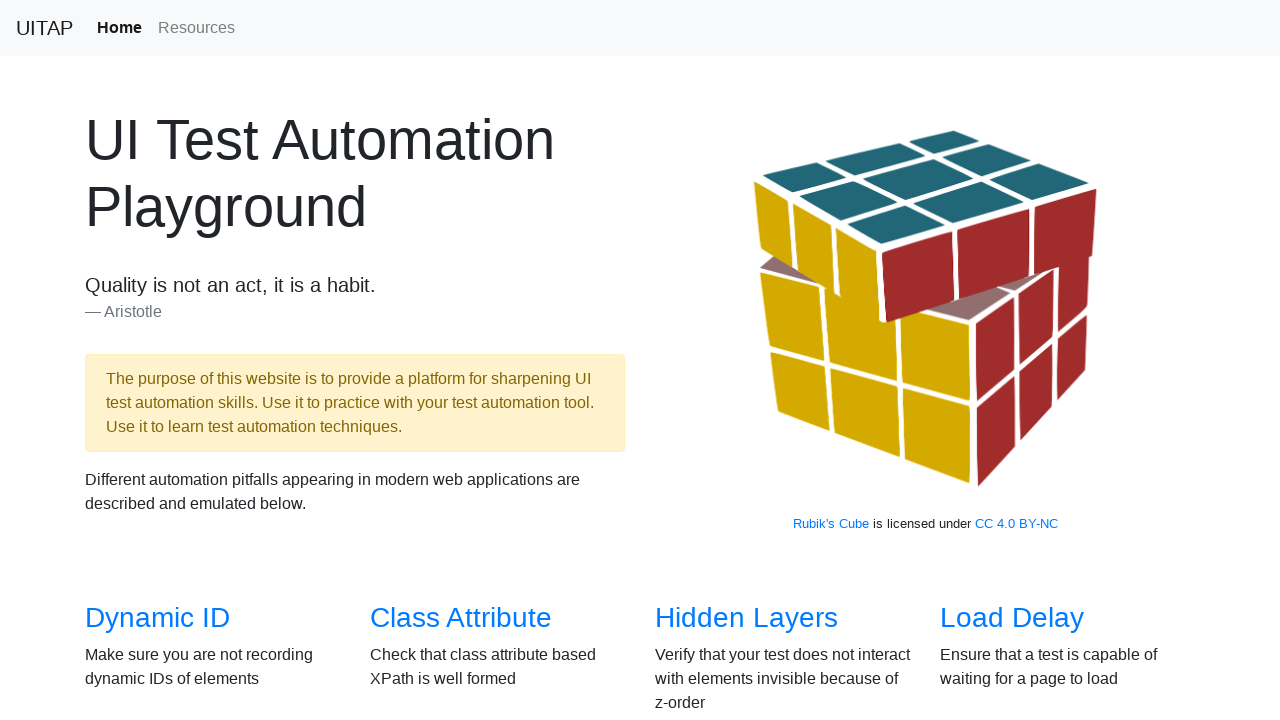

Clicked on Dynamic ID link at (158, 618) on text=Dynamic ID
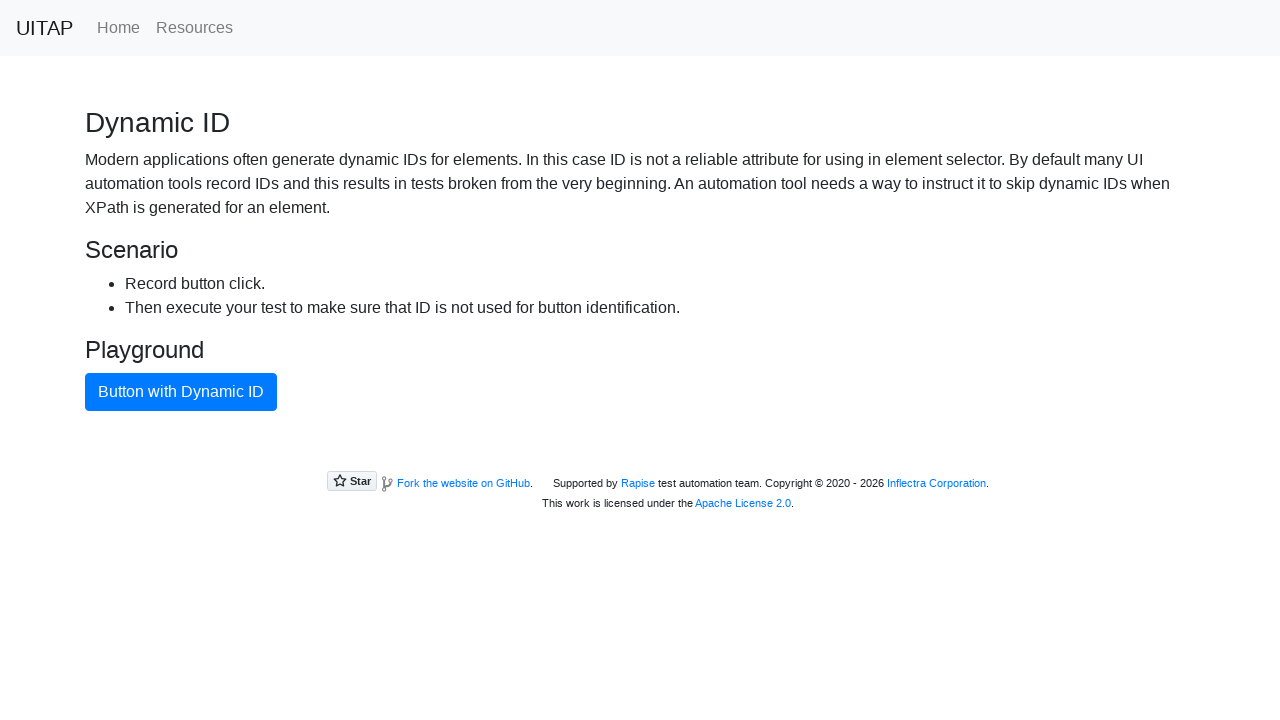

Located button with primary class
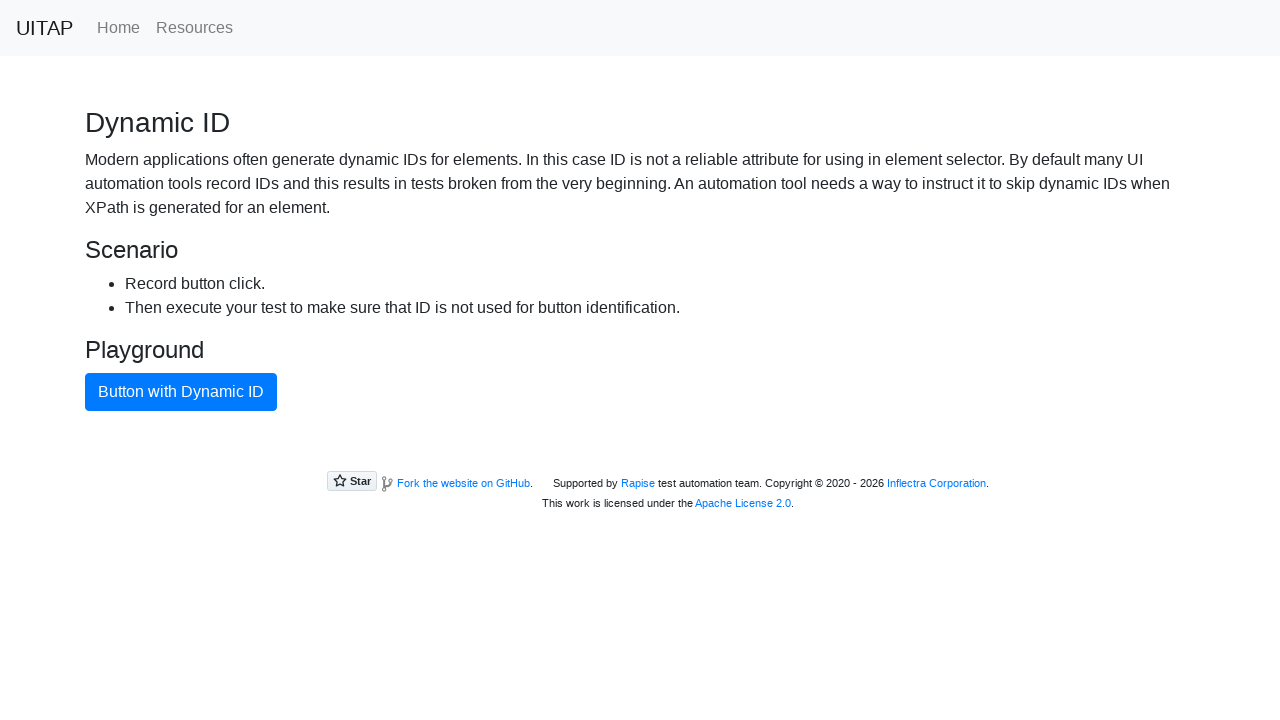

Button appeared on page
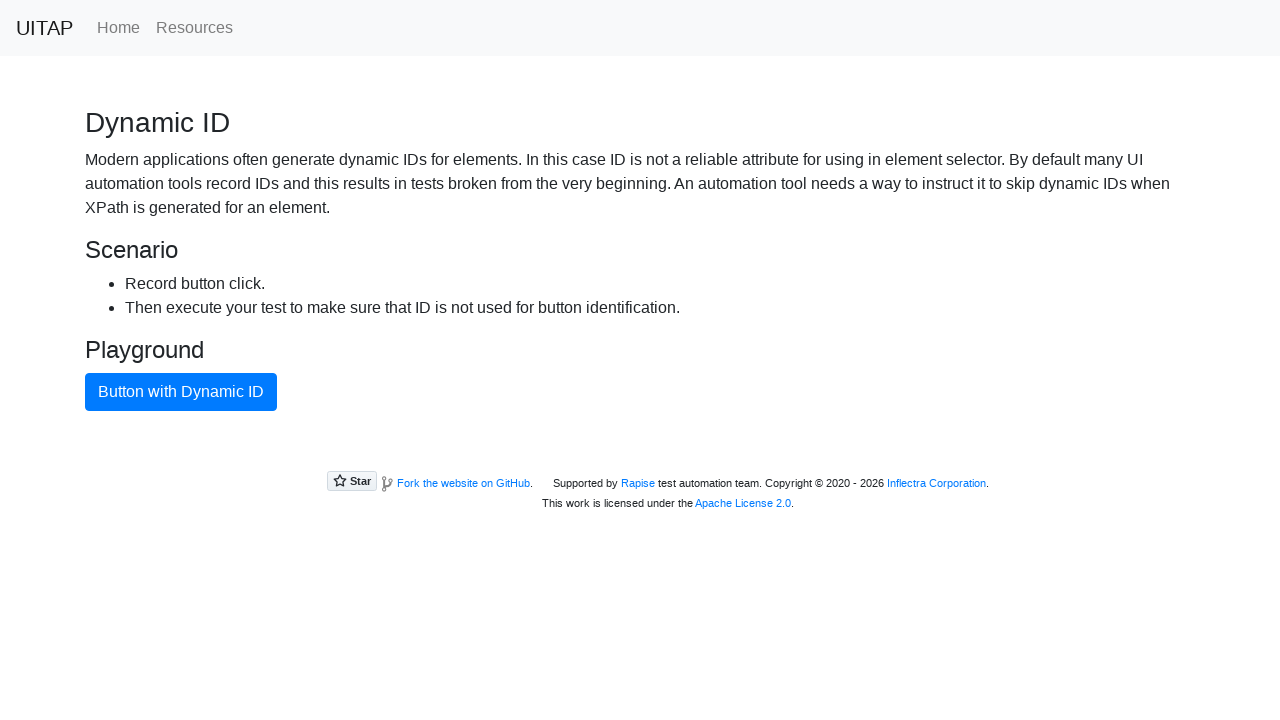

Reloaded the page
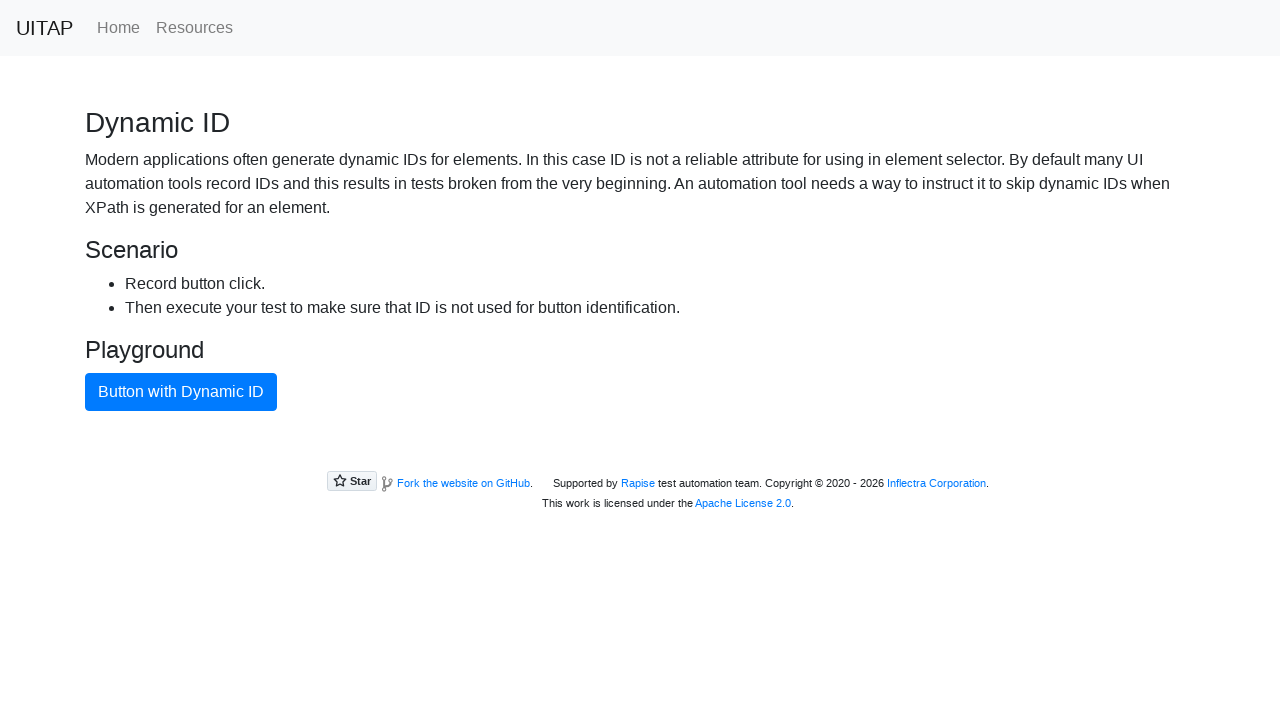

Button with primary class appeared after page refresh
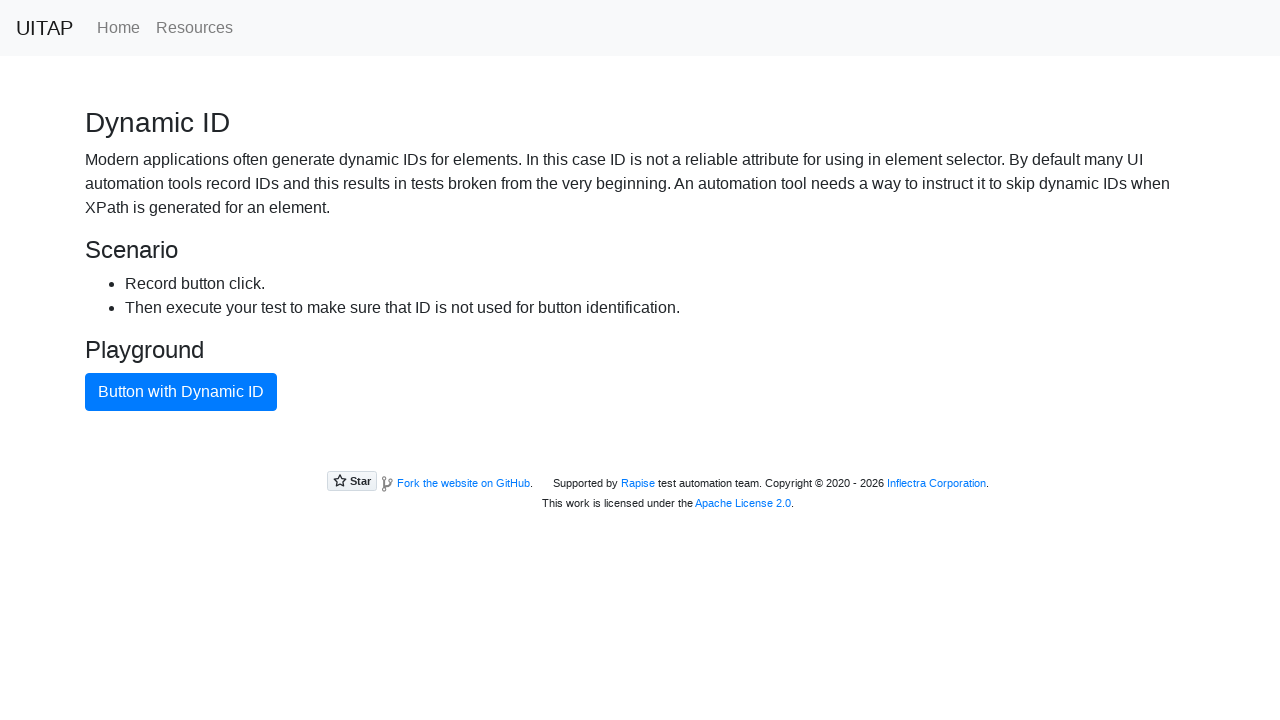

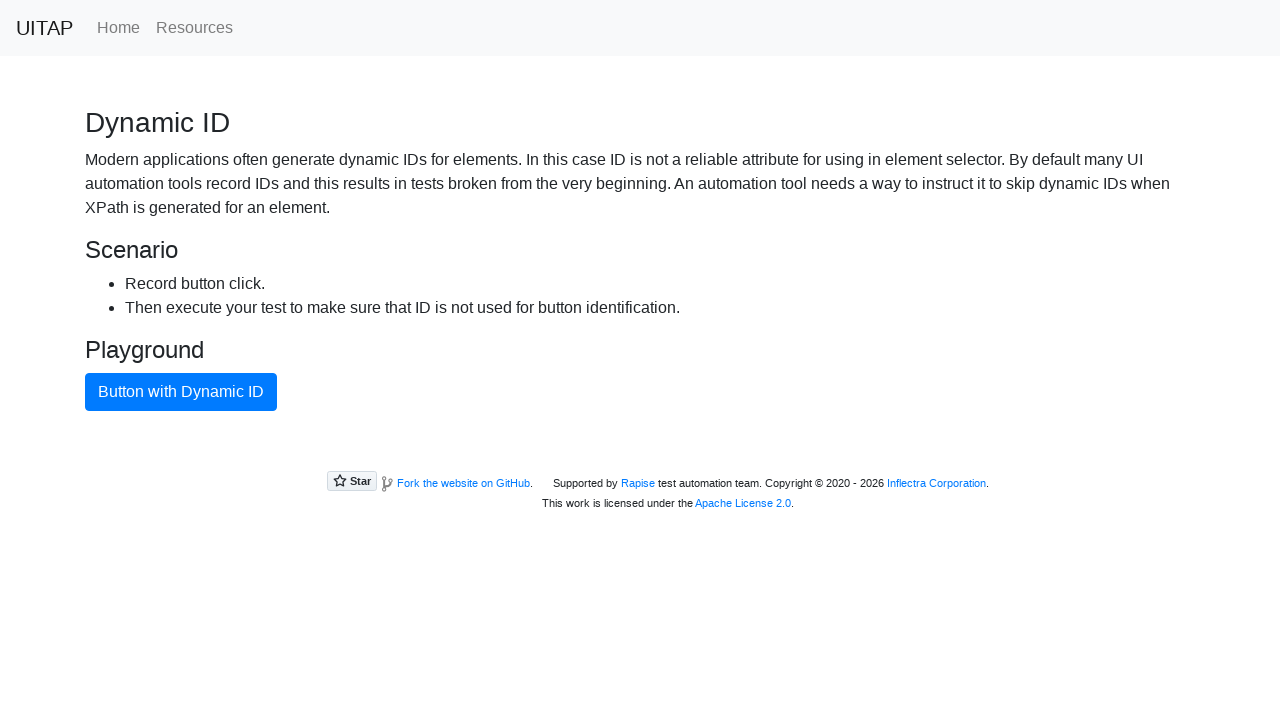